Tests iframe handling by navigating to the Frames section, switching between two frames, and reading content from each frame

Starting URL: https://demoqa.com/

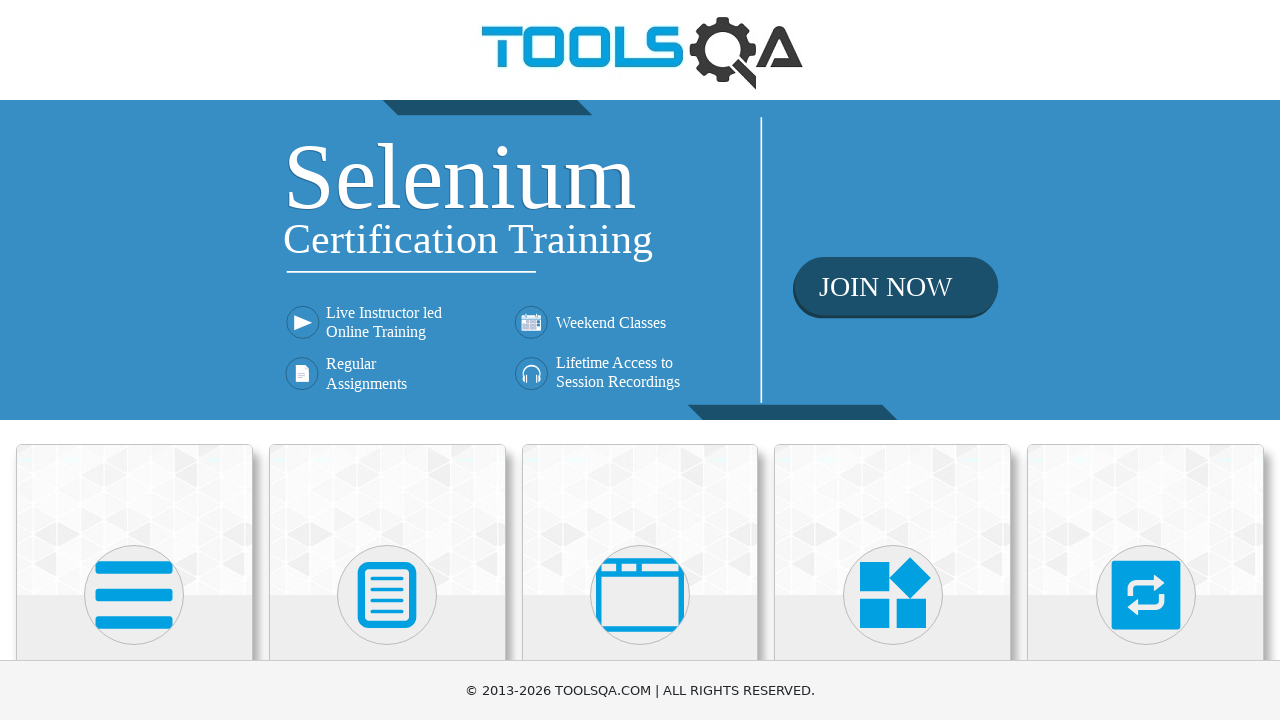

Navigated to DemoQA homepage
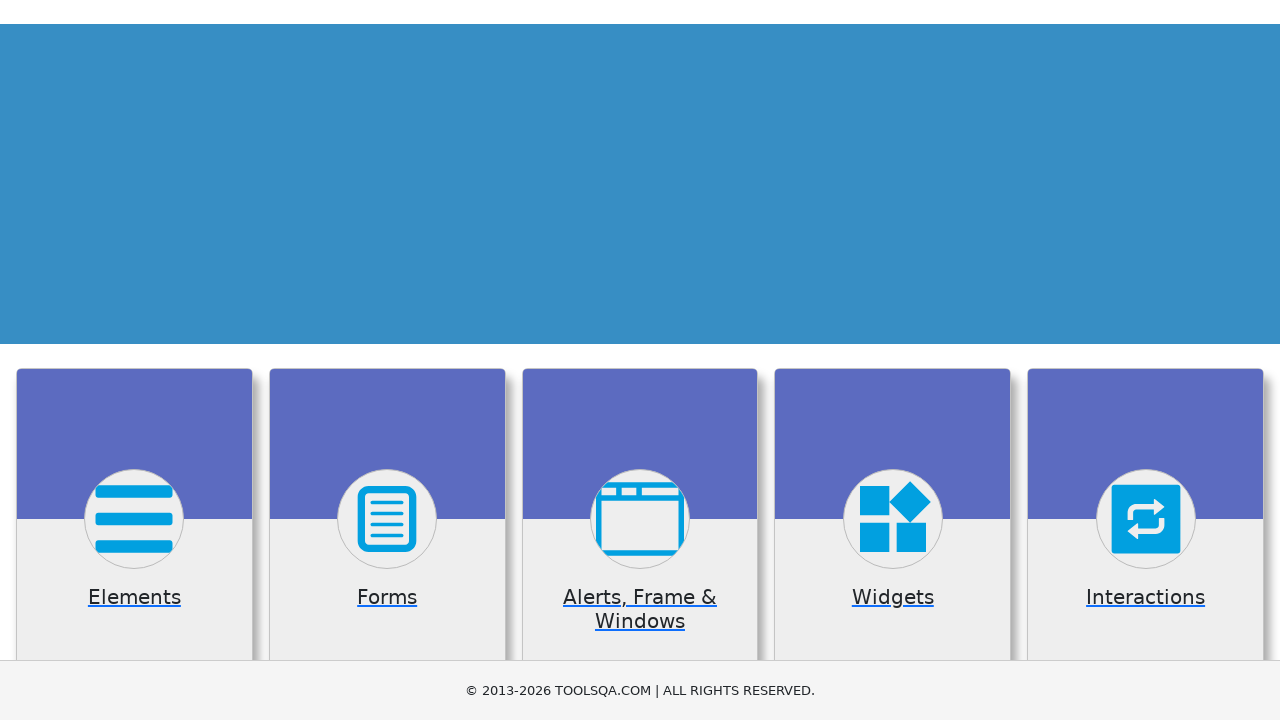

Clicked on 'Alerts, Frame & Windows' menu item at (640, 360) on xpath=//h5[text()='Alerts, Frame & Windows']
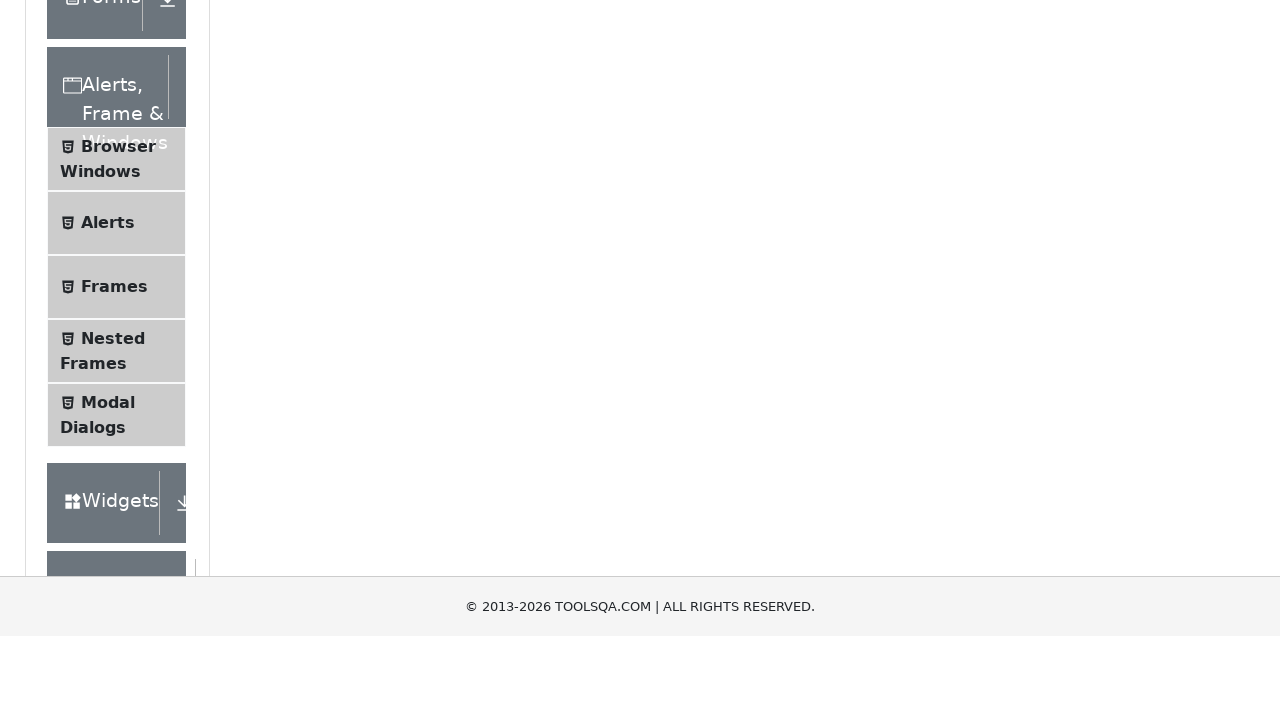

Clicked on 'Frames' submenu item at (114, 565) on xpath=//span[text()='Frames']
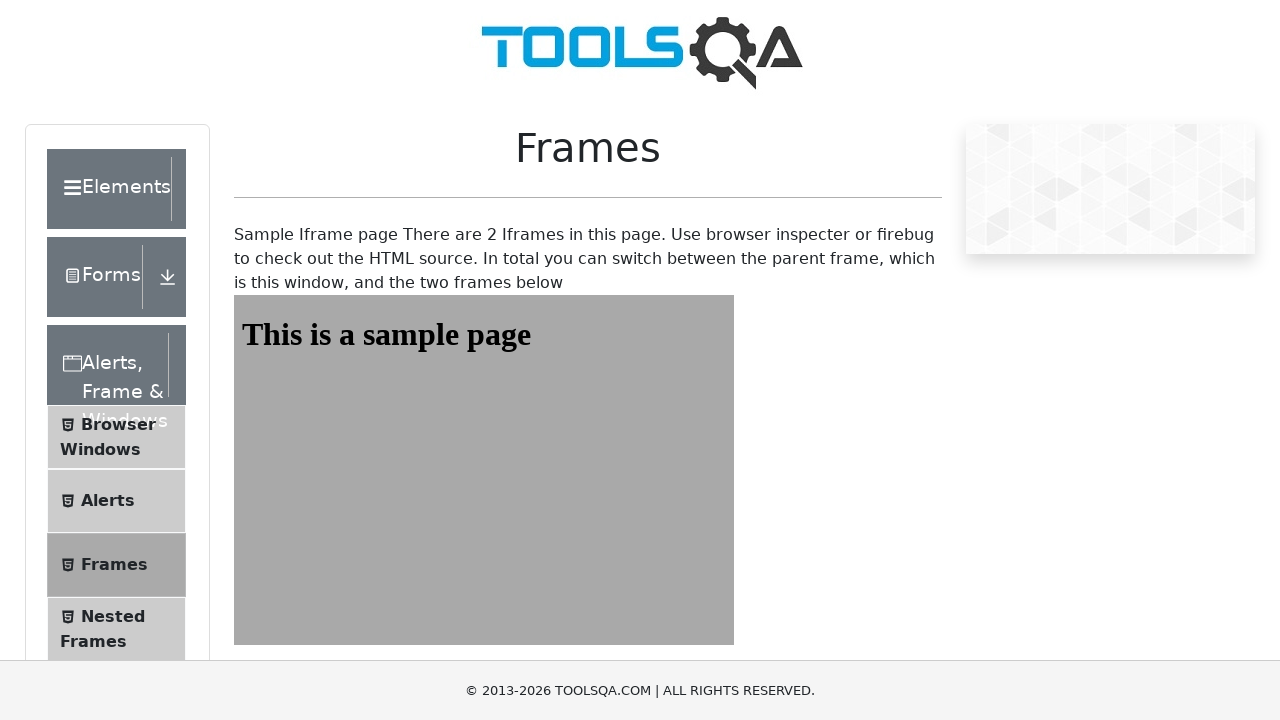

Switched to frame1 and verified sample heading is visible
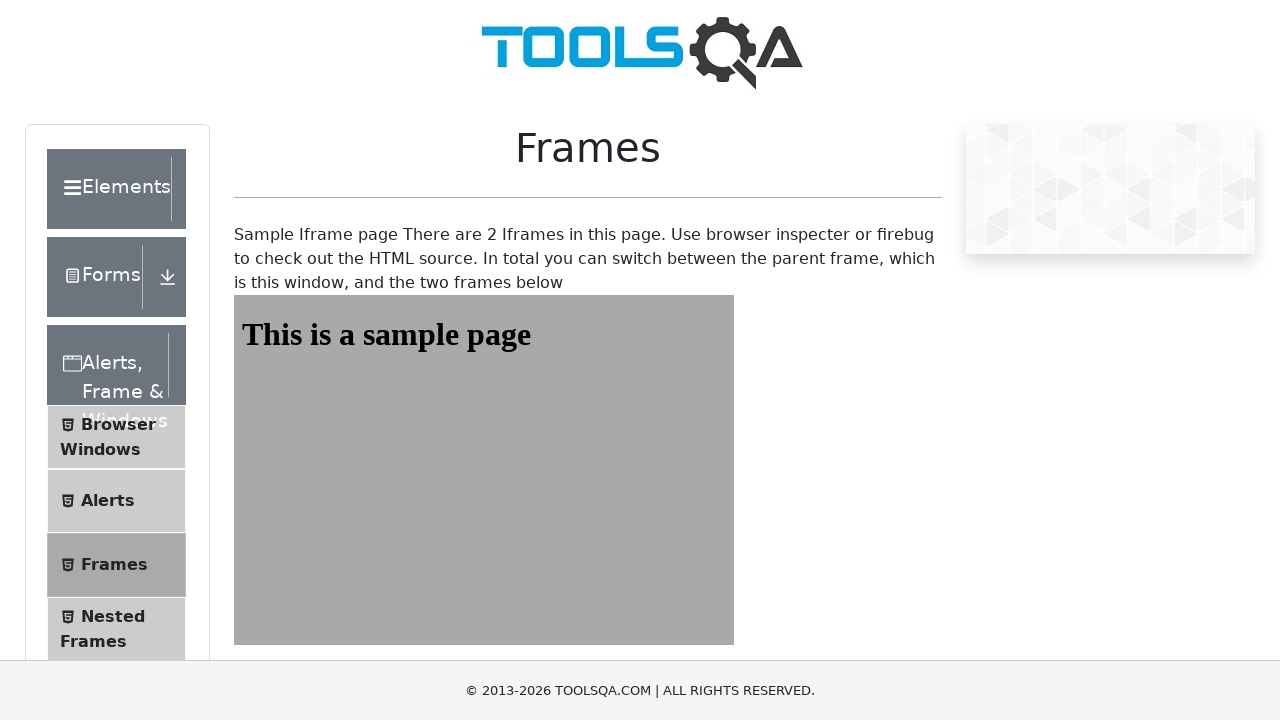

Switched to frame2 and verified sample heading is visible
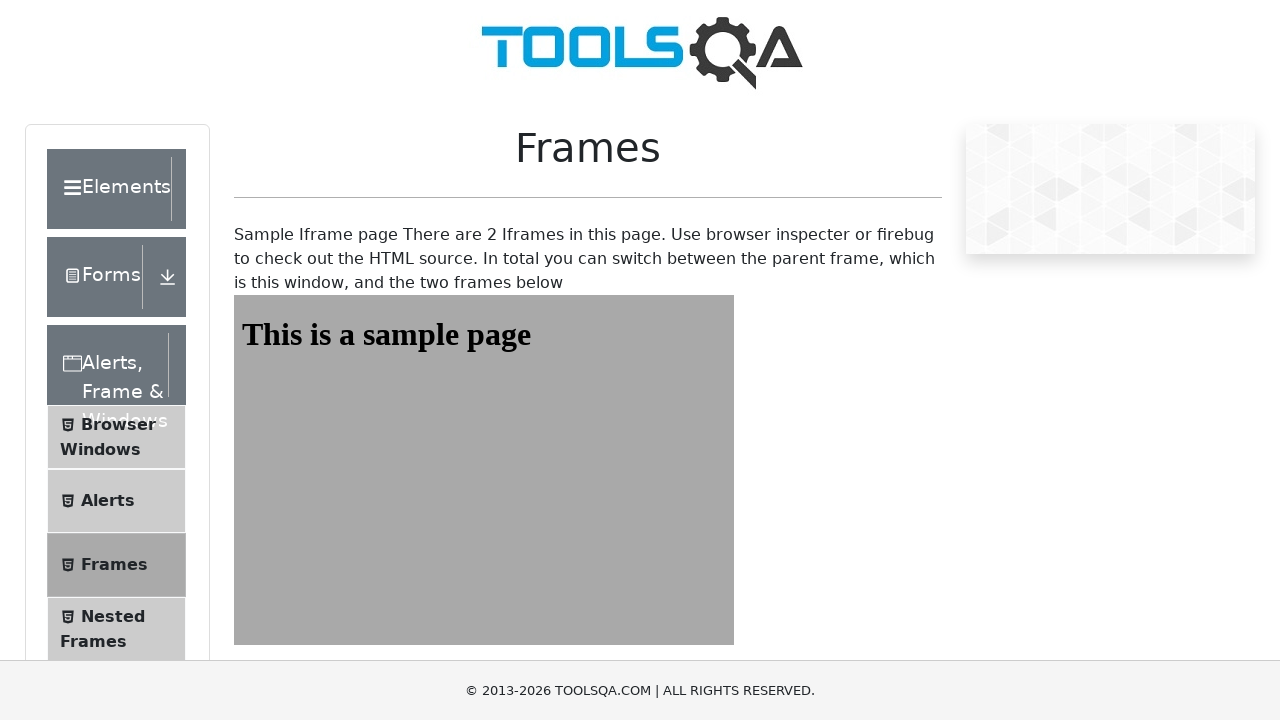

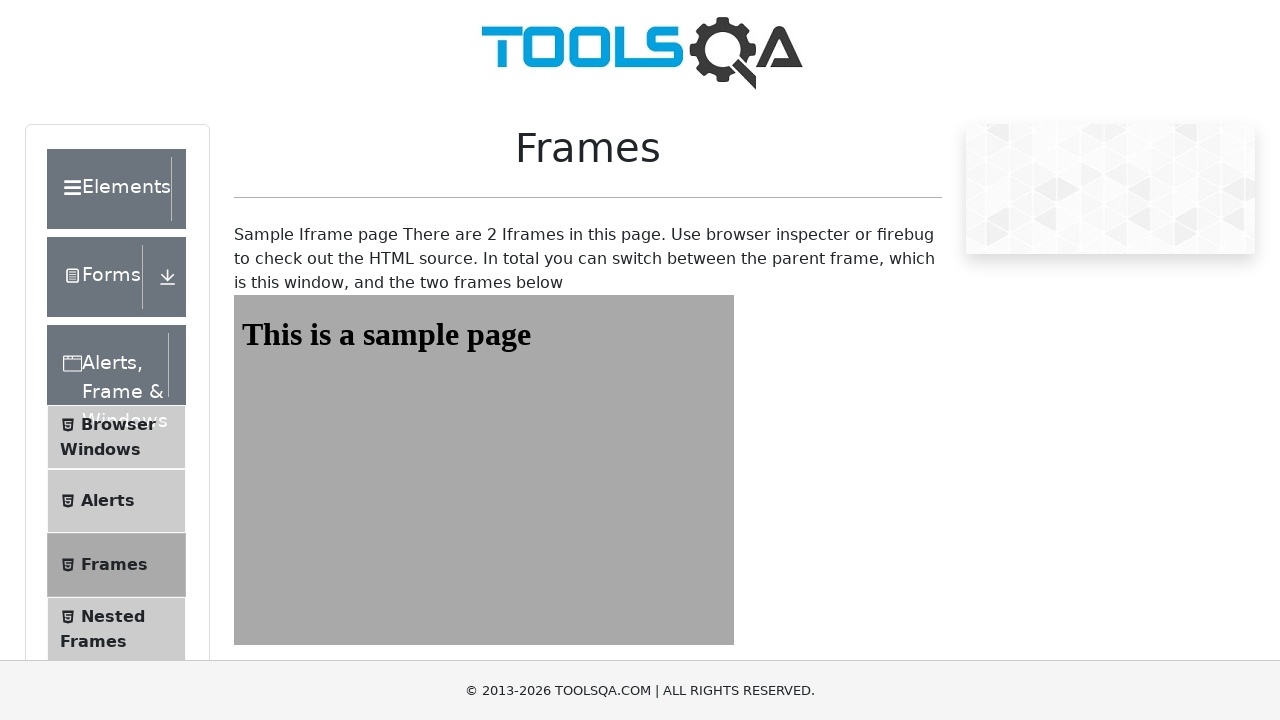